Tests an explicit wait scenario where the script waits for a price element to display "100", then clicks a book button, reads an input value, calculates a mathematical result using logarithm and sine functions, enters the answer, and submits the solution.

Starting URL: http://suninjuly.github.io/explicit_wait2.html

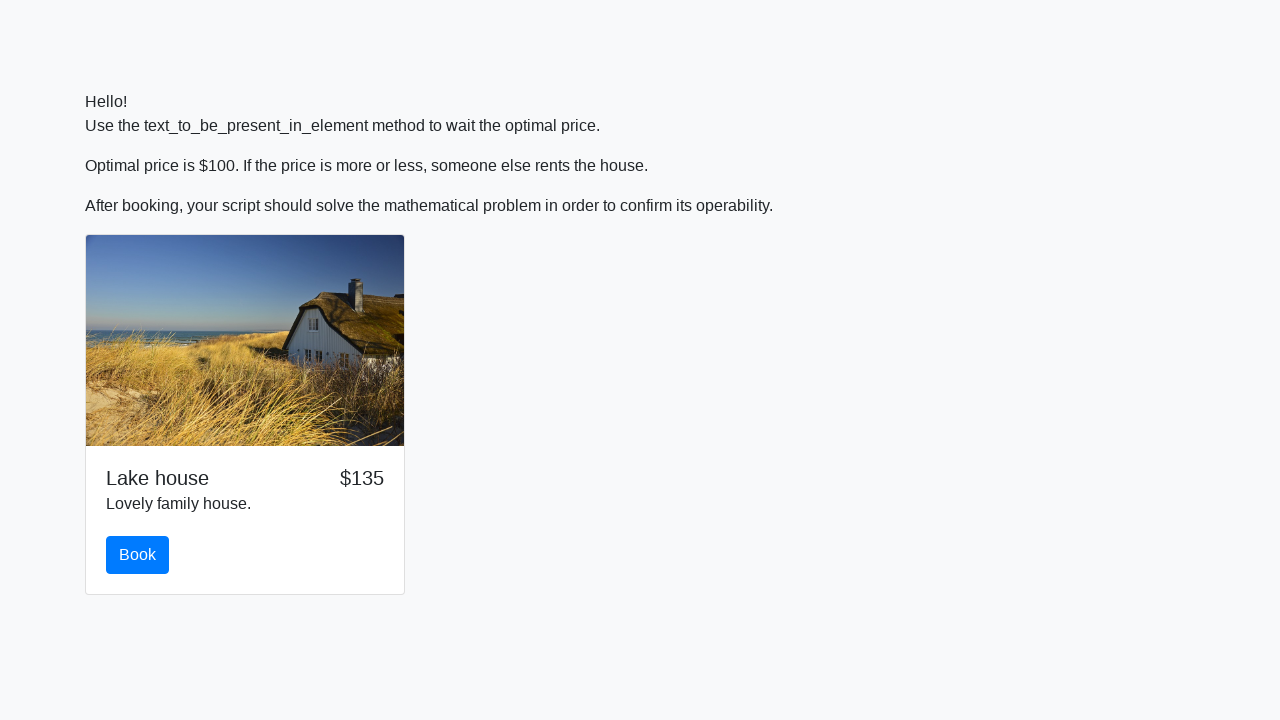

Waited for price element to display '100'
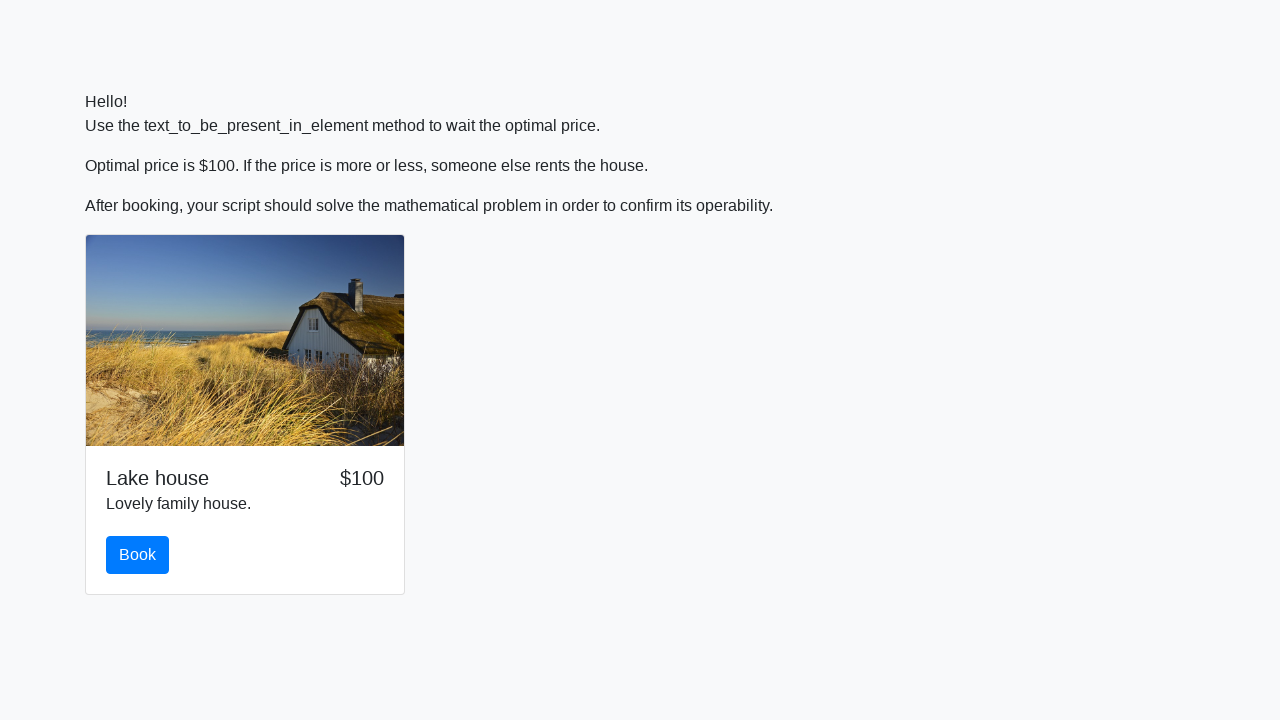

Clicked the book button at (138, 555) on #book
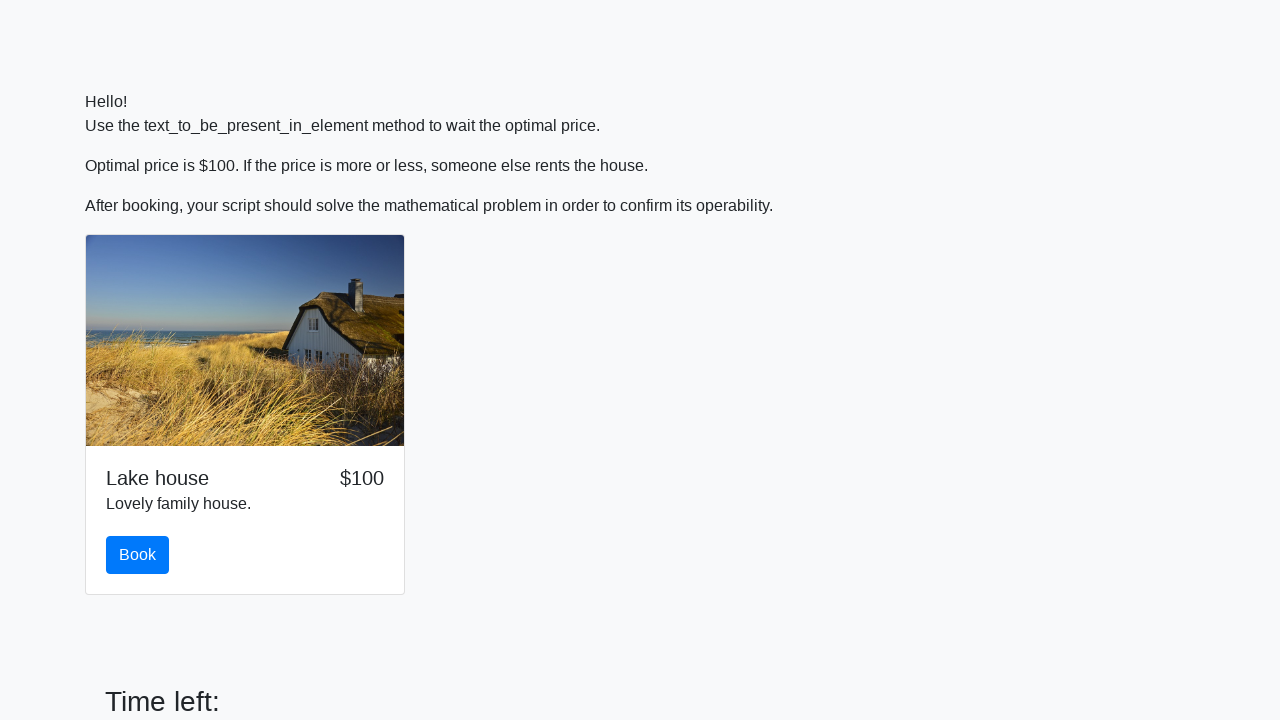

Read input value: 856
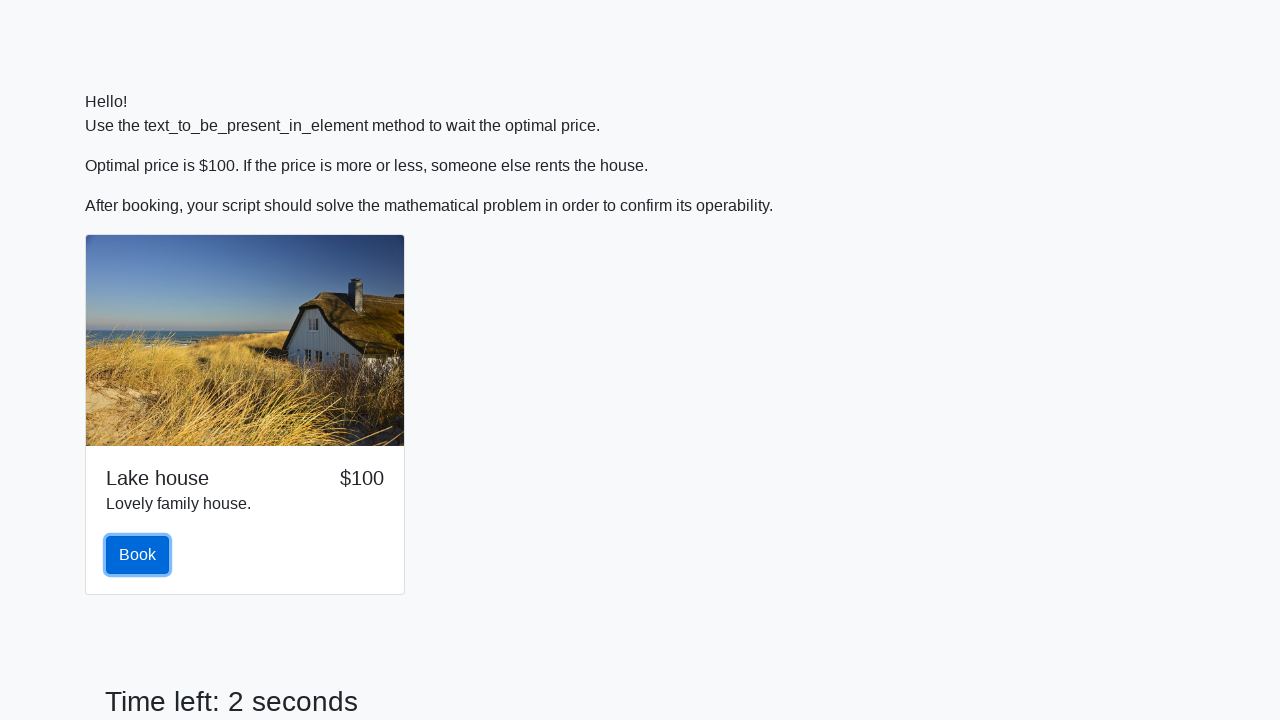

Calculated answer using logarithm and sine functions: 2.4813746527402425
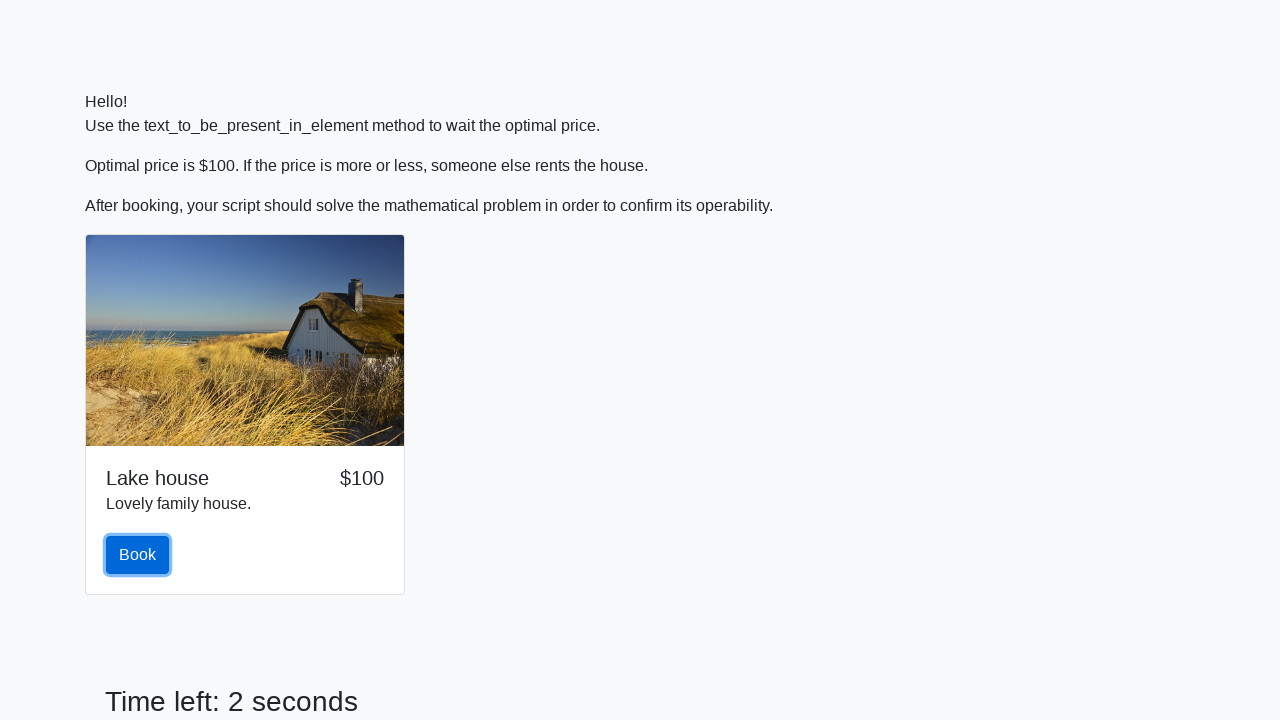

Filled answer field with calculated value: 2.4813746527402425 on #answer
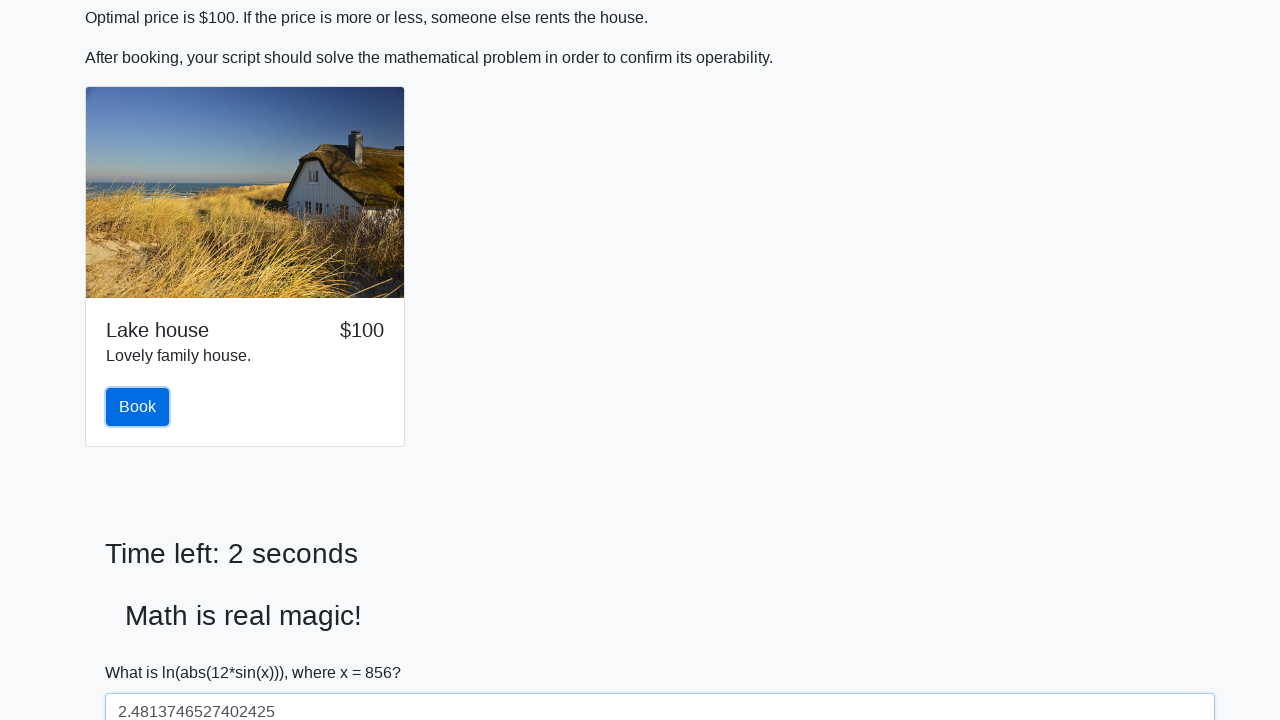

Clicked the solve button to submit solution at (143, 651) on #solve
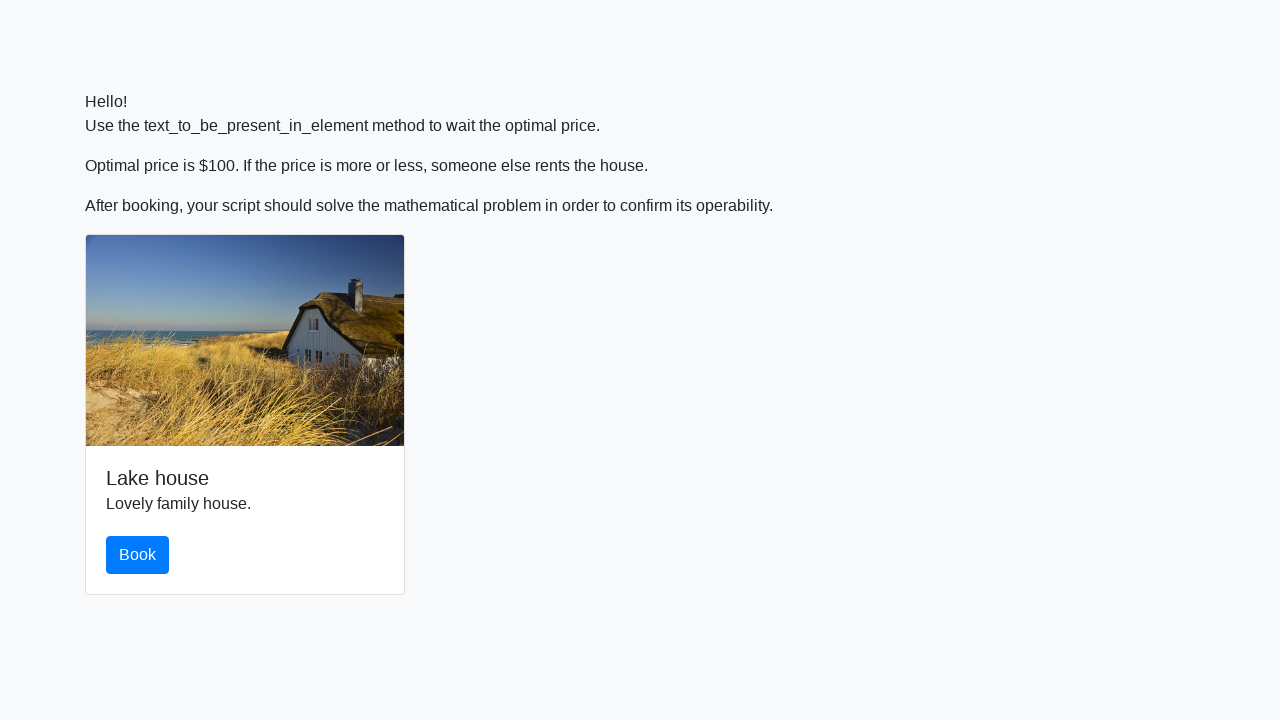

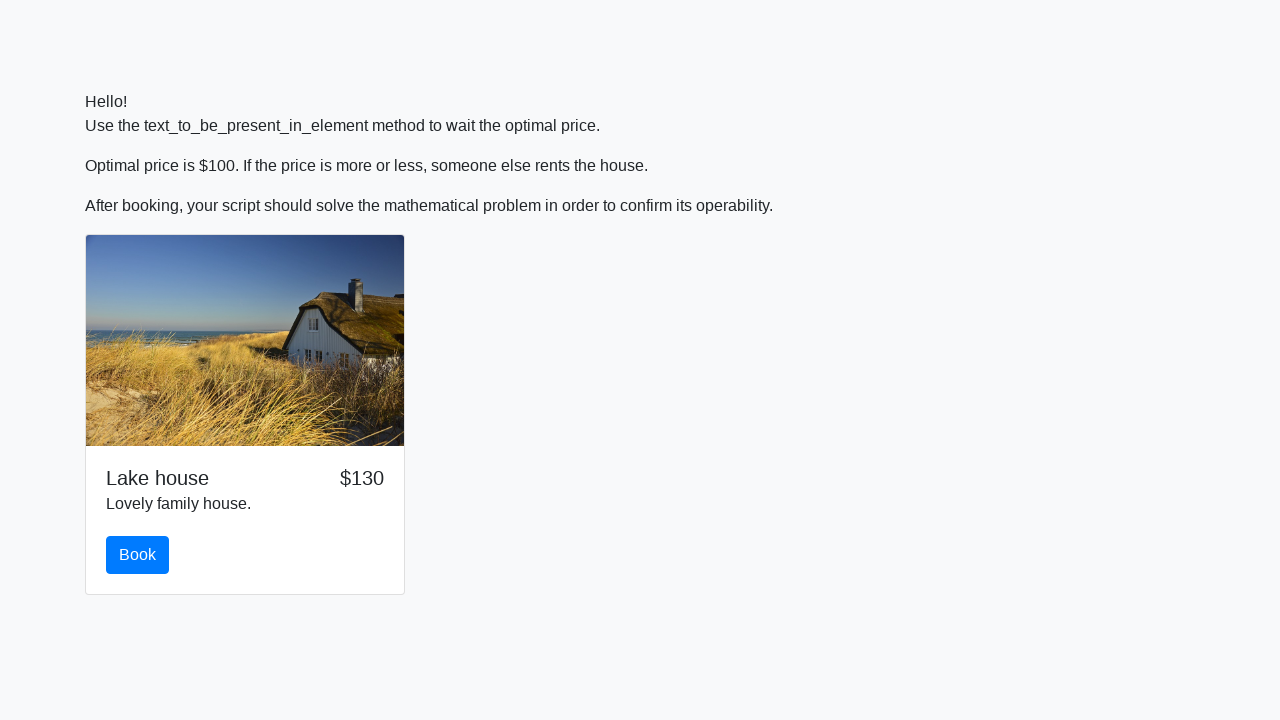